Tests browser window functionality by clicking on a tab button on the DemoQA browser windows page

Starting URL: https://demoqa.com/browser-windows

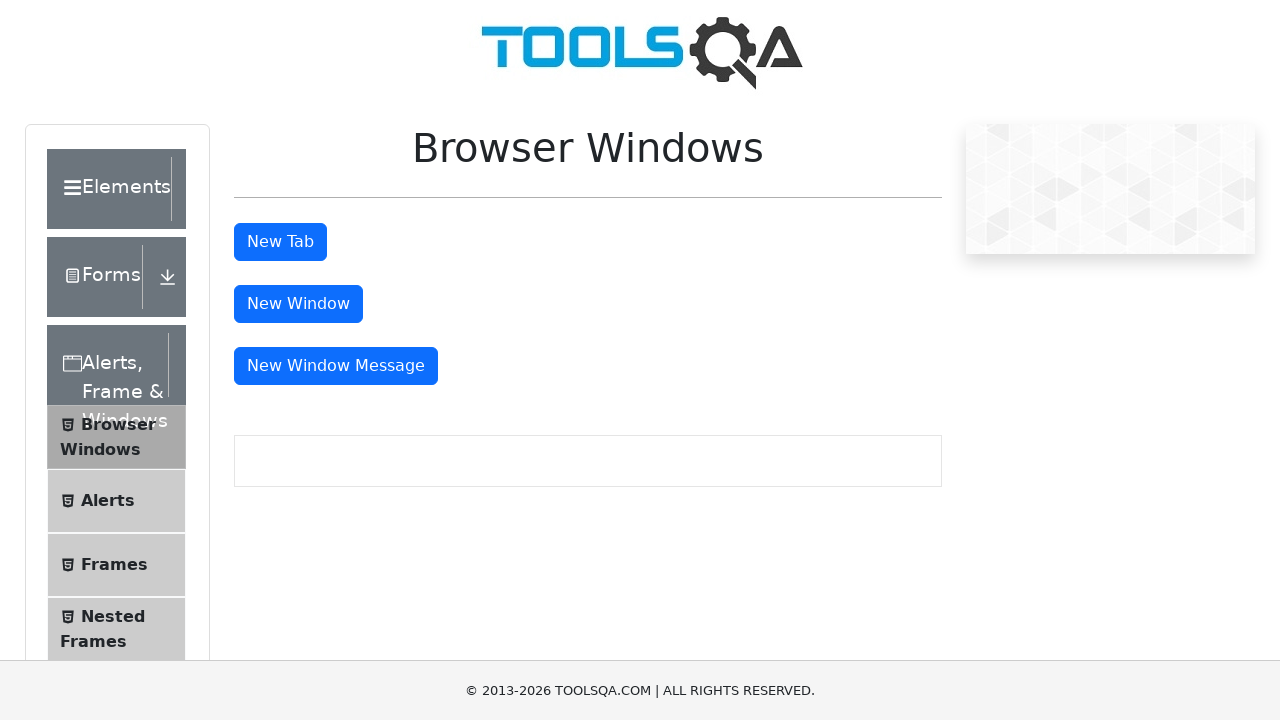

Navigated to DemoQA browser windows page
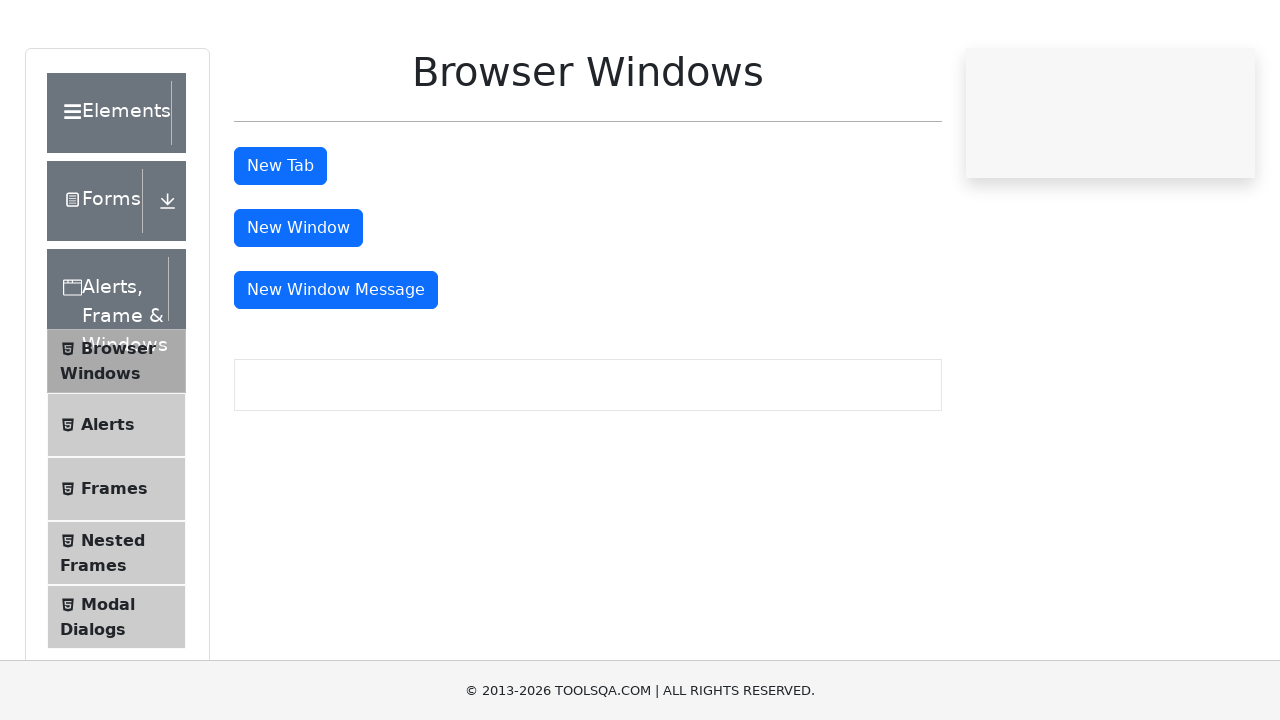

Tab button became visible
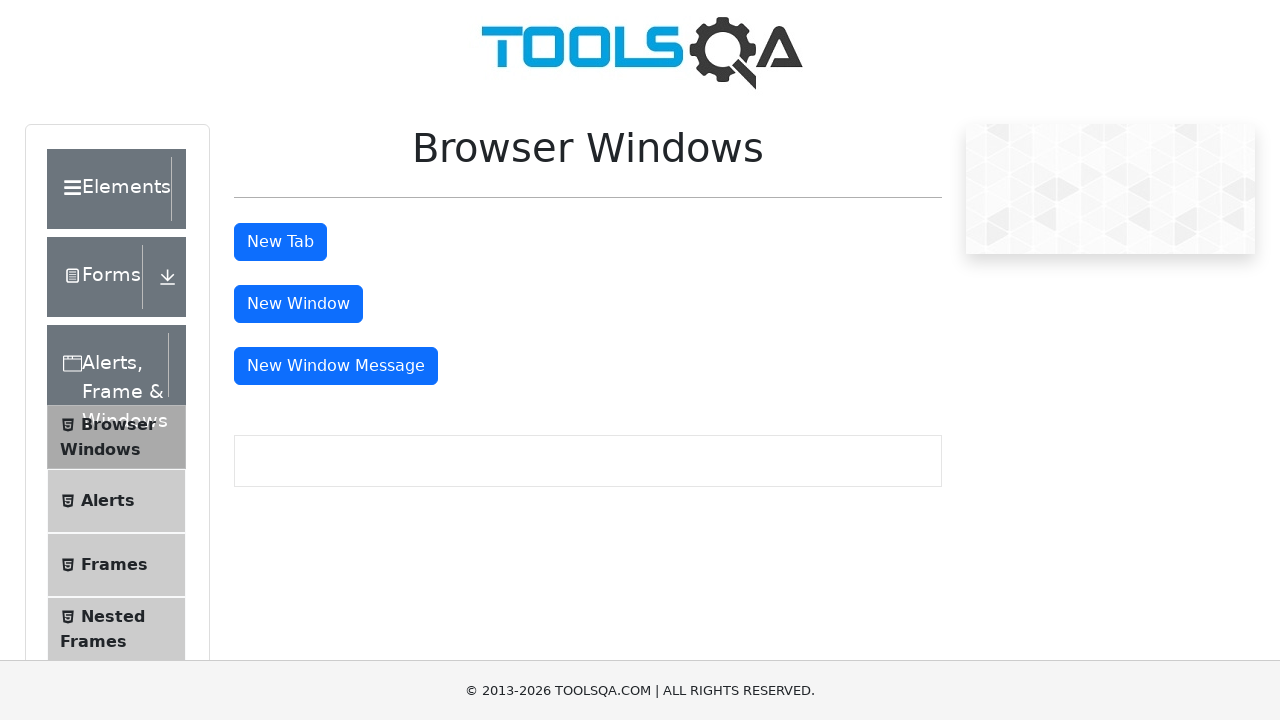

Clicked the tab button to open new browser tab at (280, 242) on #tabButton
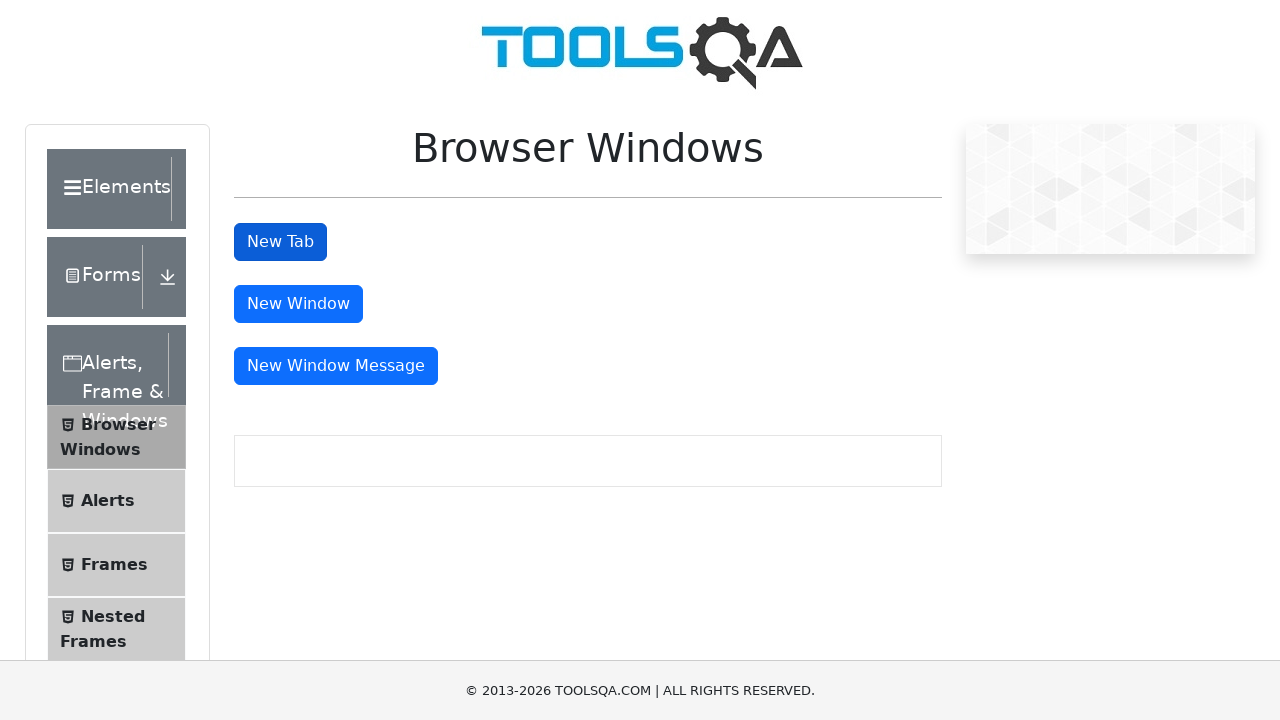

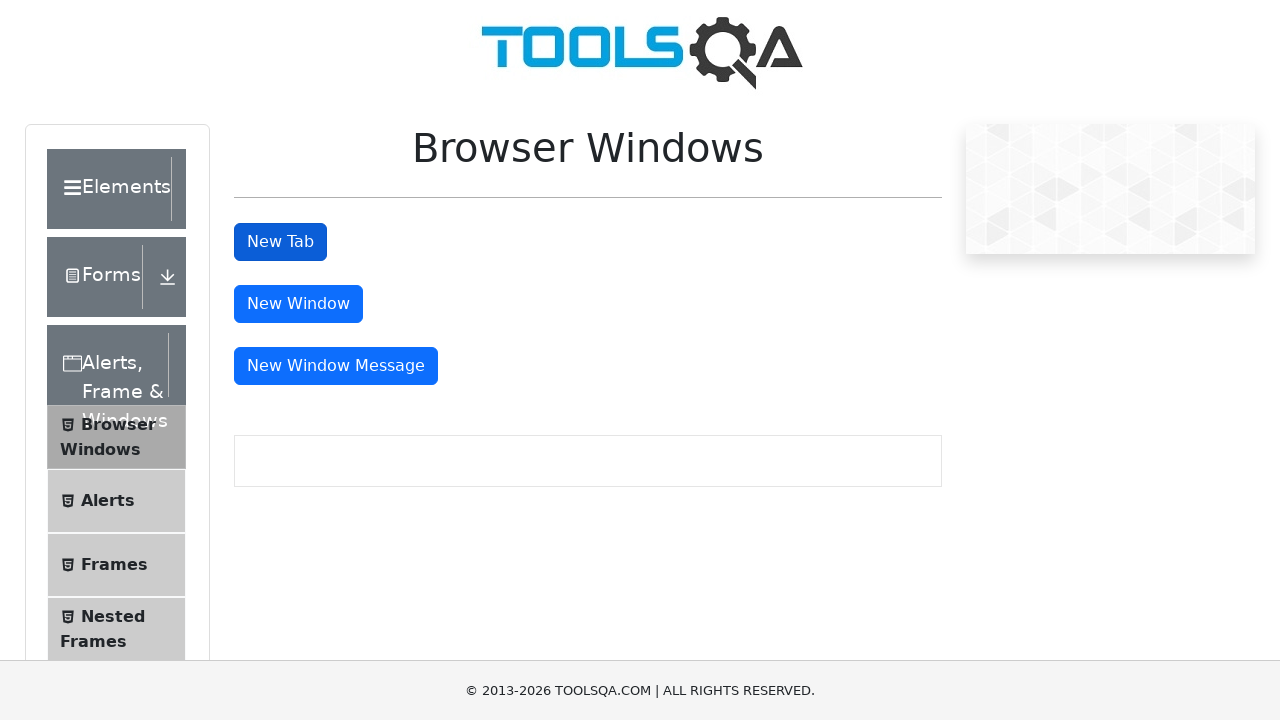